Tests navigation to the main page by clicking the Scooter logo/tab and verifying it redirects to the homepage

Starting URL: https://qa-scooter.praktikum-services.ru/order

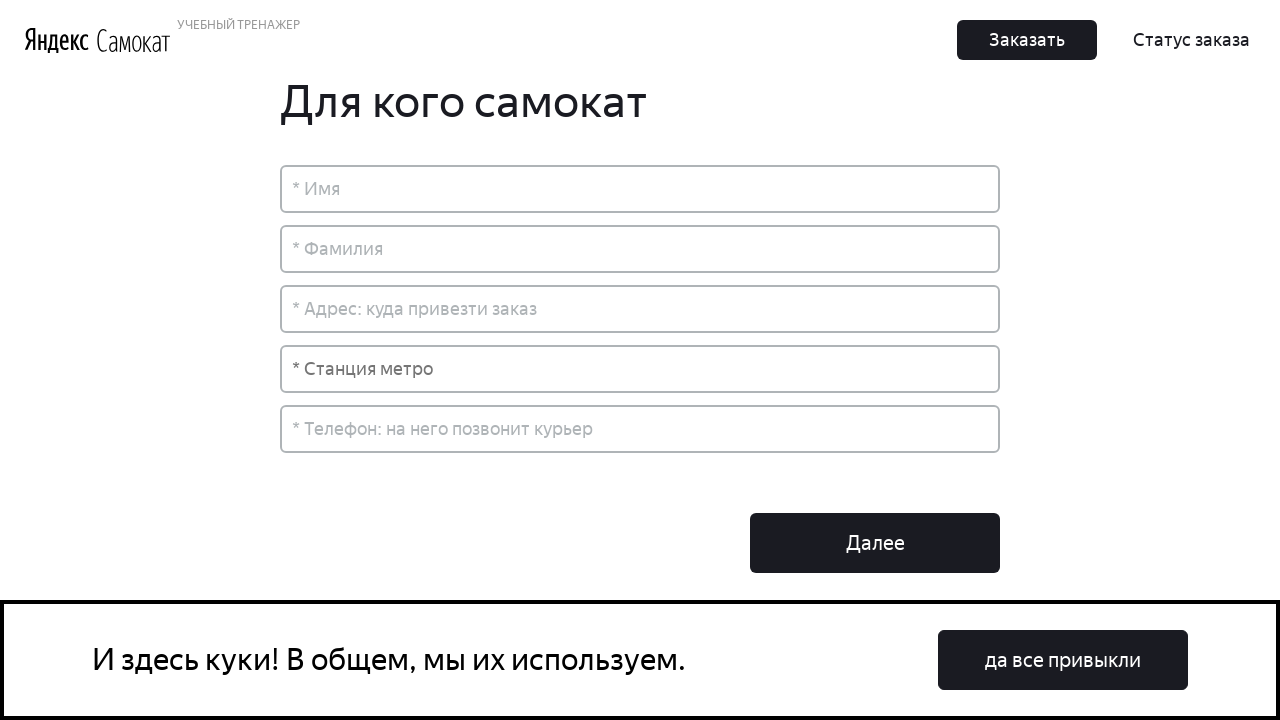

Clicked on Scooter logo/tab to navigate to main page at (134, 40) on a[href='/'], img[alt*='Scooter'], .Header_LogoScooter__3lsAR, a.Header_LogoScoot
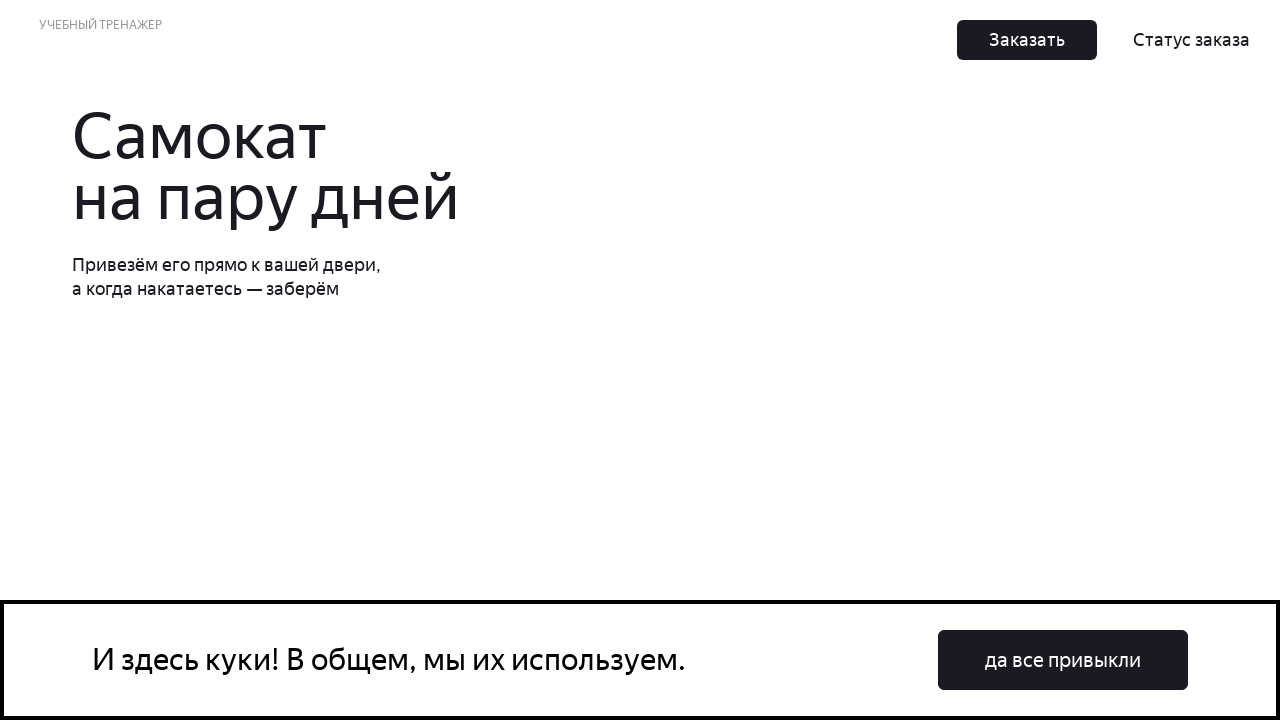

Page navigated to homepage URL
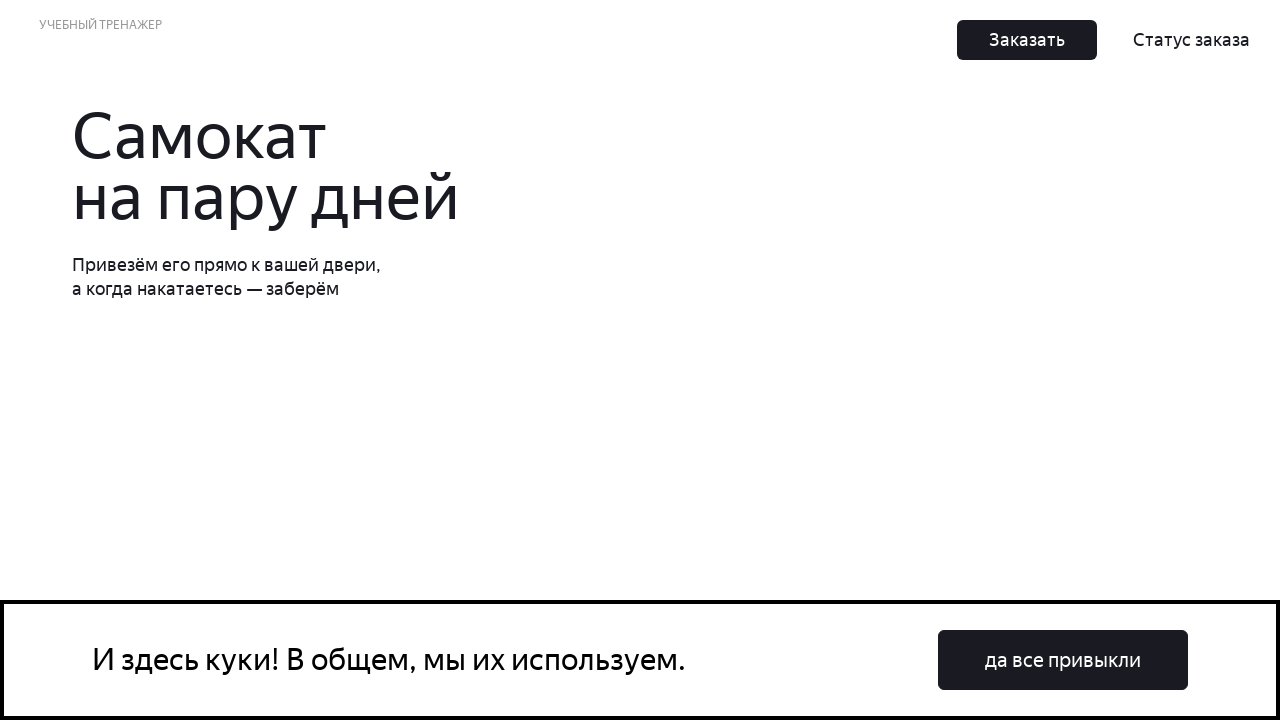

Verified current URL matches homepage URL
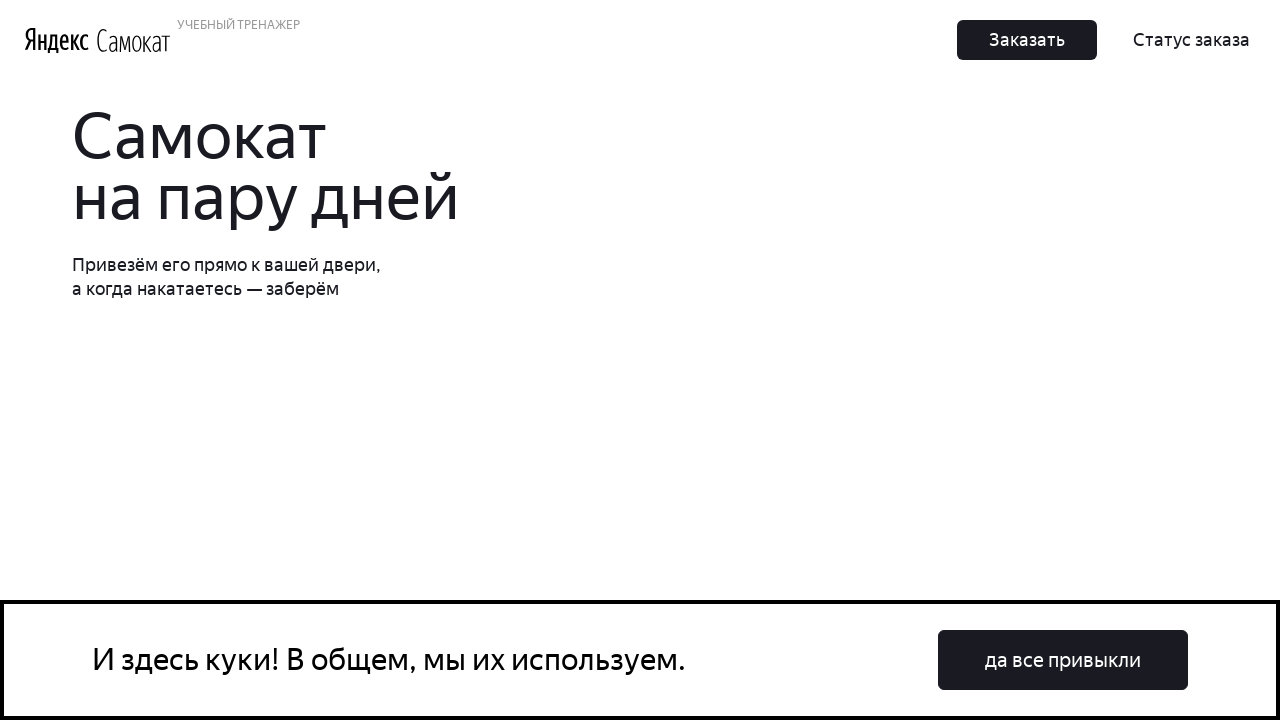

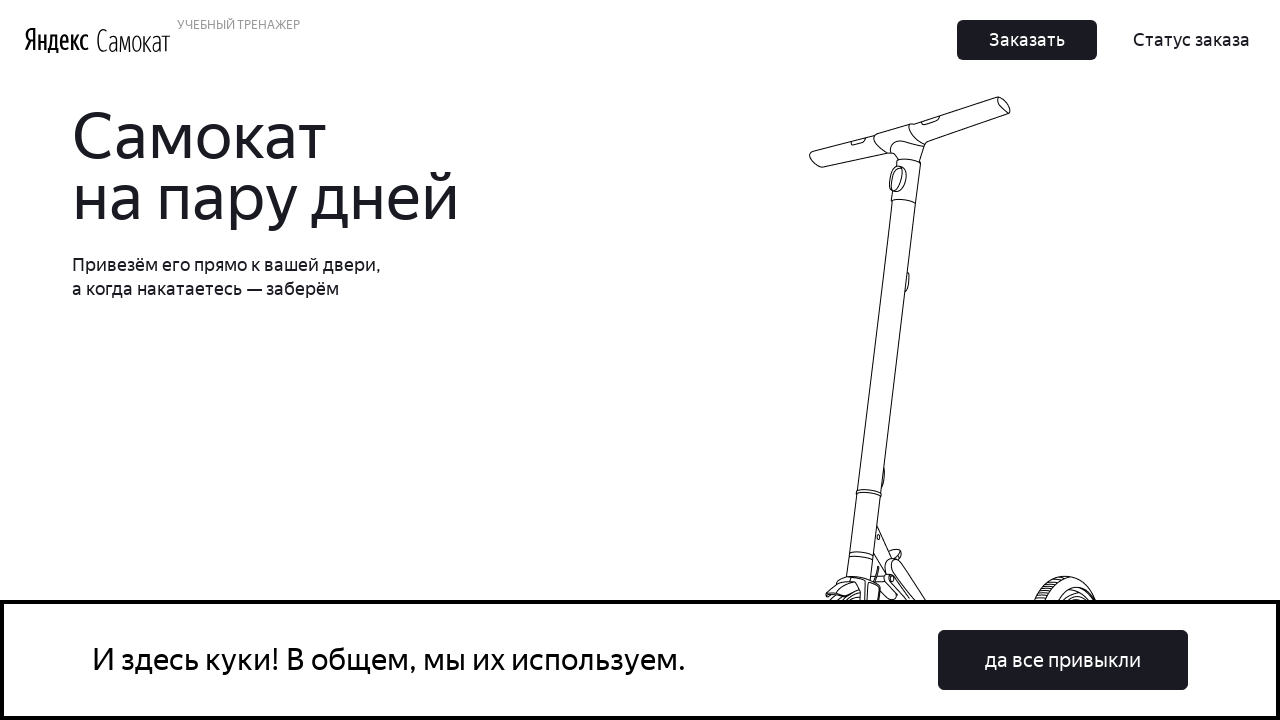